Tests alert popup handling by clicking a button that generates an alert and then accepting/dismissing the alert

Starting URL: https://omayo.blogspot.com/

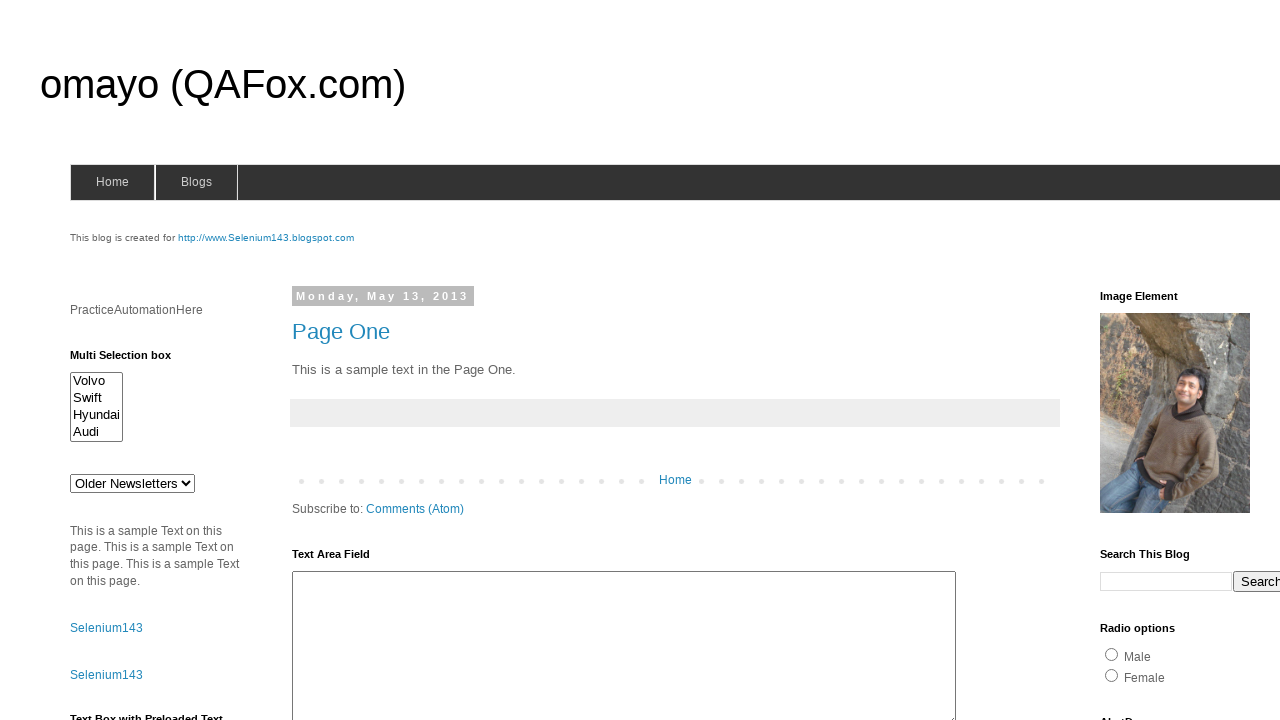

Clicked alert button to generate alert popup at (1154, 361) on #alert1
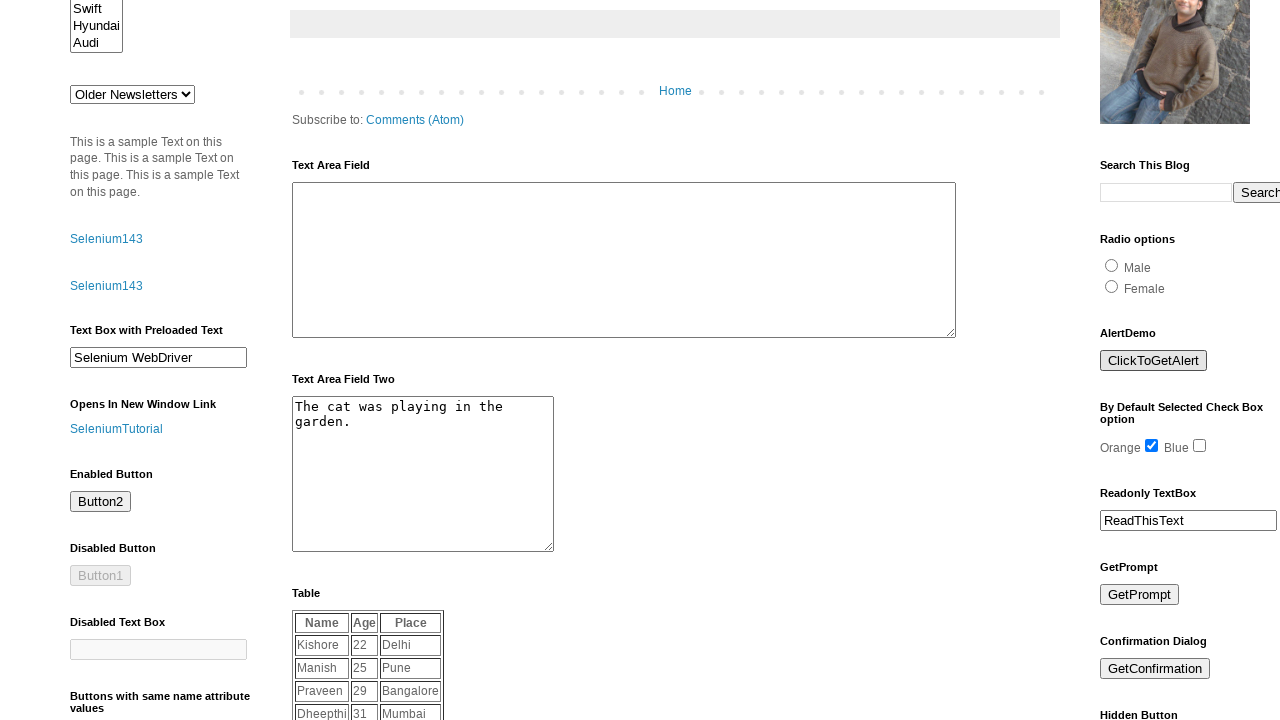

Set up dialog handler to accept alerts
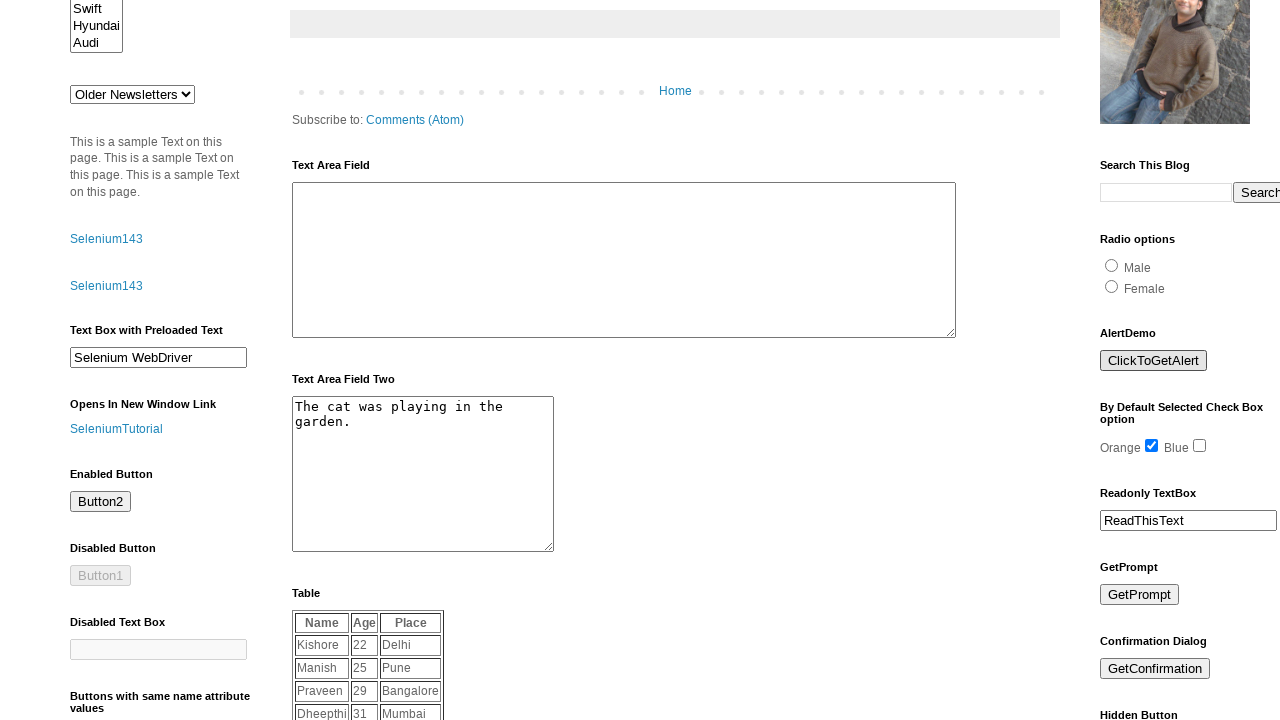

Configured alternative dialog handler function
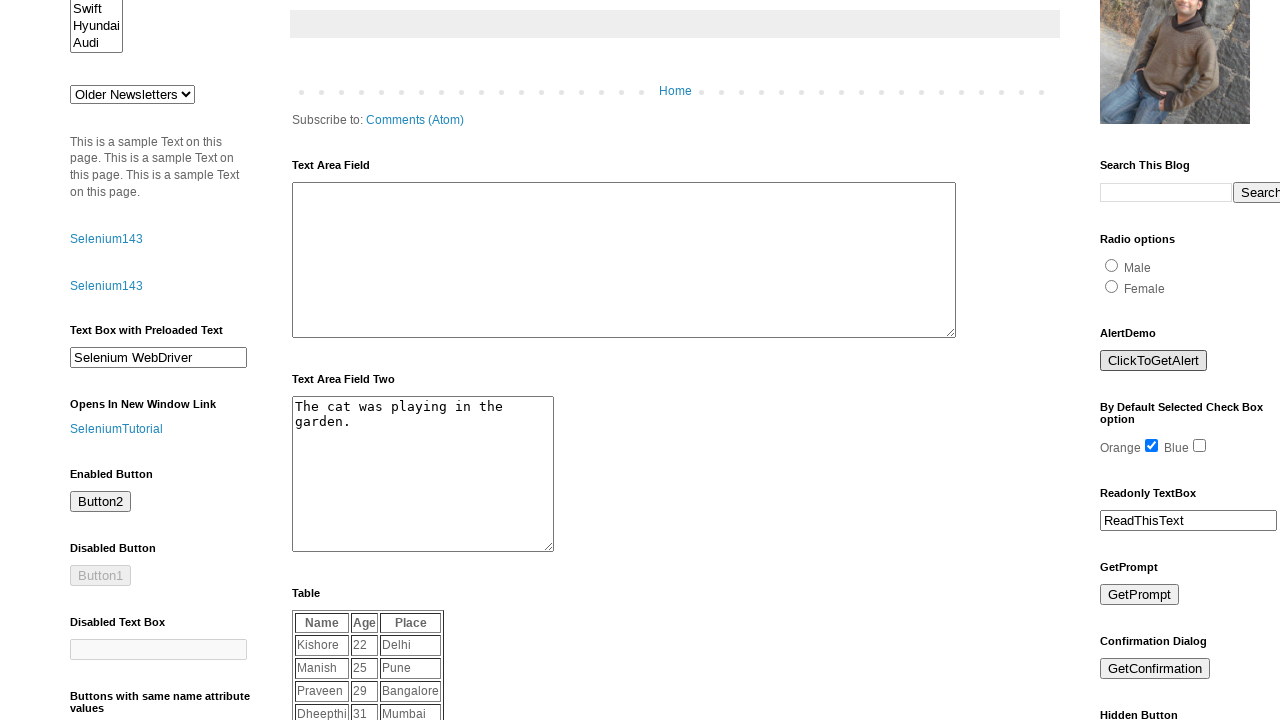

Clicked alert button again and alert was accepted at (1154, 361) on #alert1
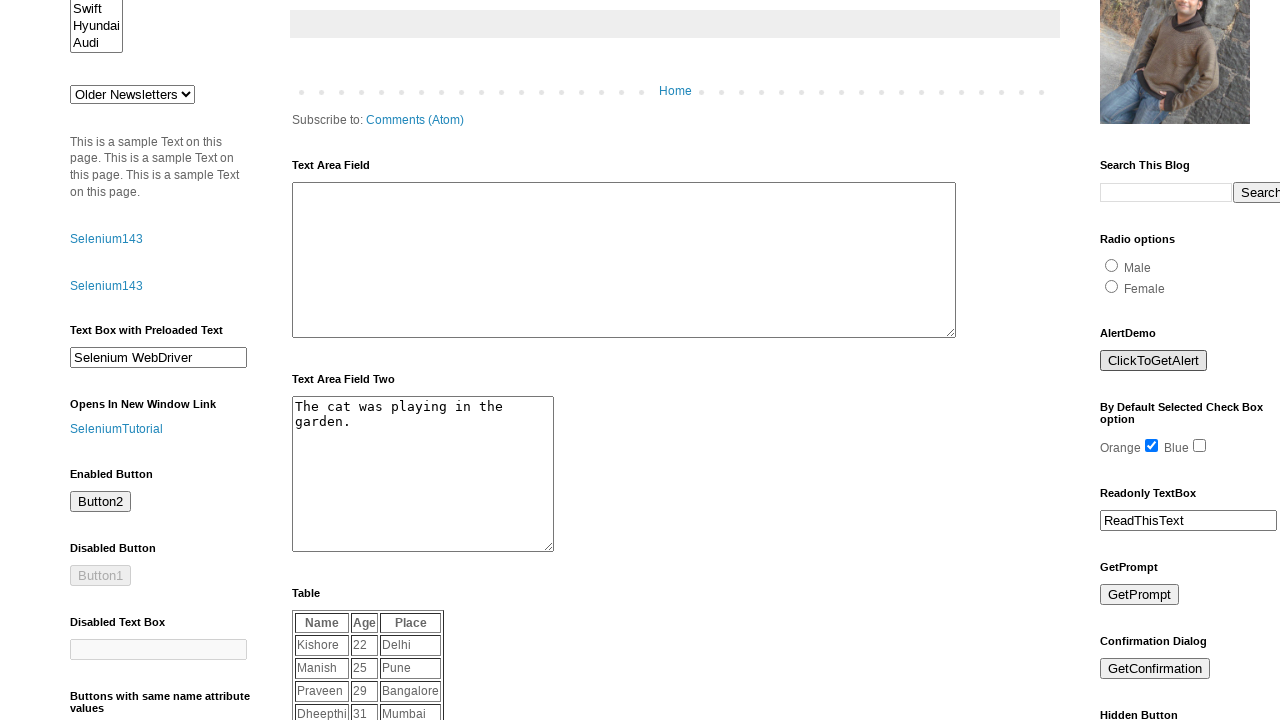

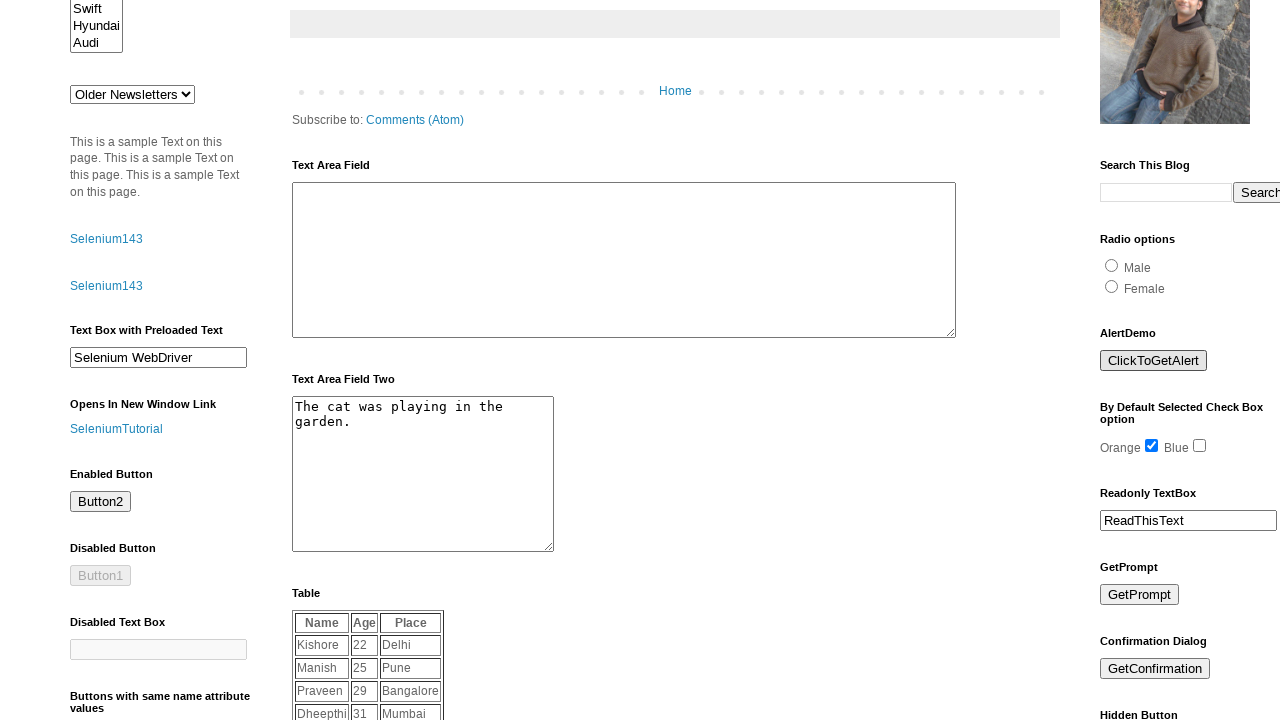